Tests firstName field validation with lowercase letters and numbers

Starting URL: https://buggy.justtestit.org/register

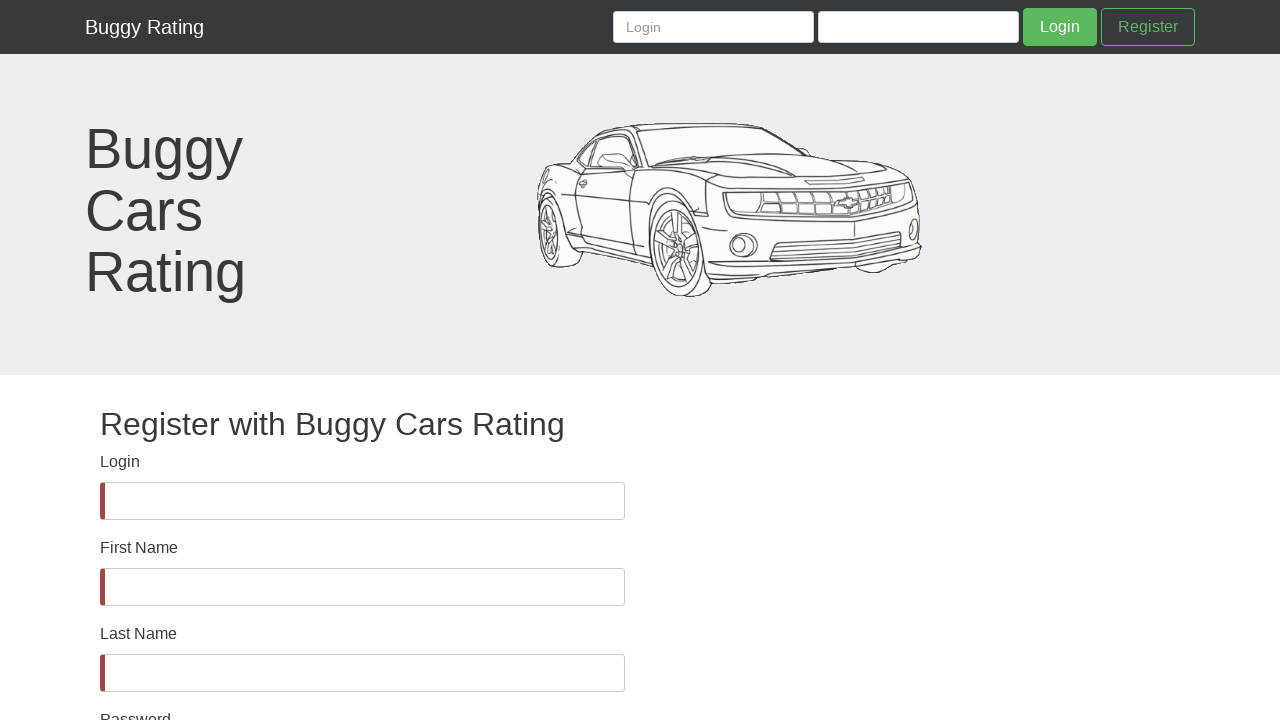

Waited for firstName field to be visible
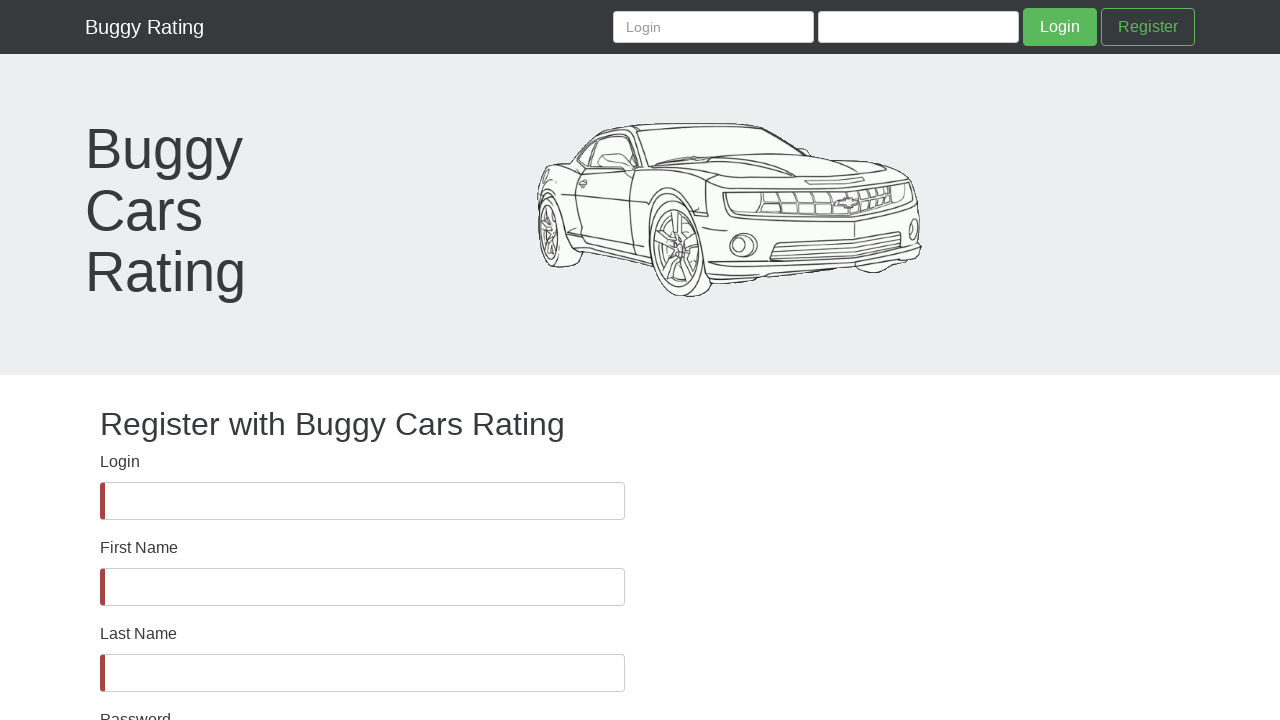

Filled firstName field with lowercase letters and numbers (35 characters: jnfijtitnijnt39389889fnjfn9u29u9u) on #firstName
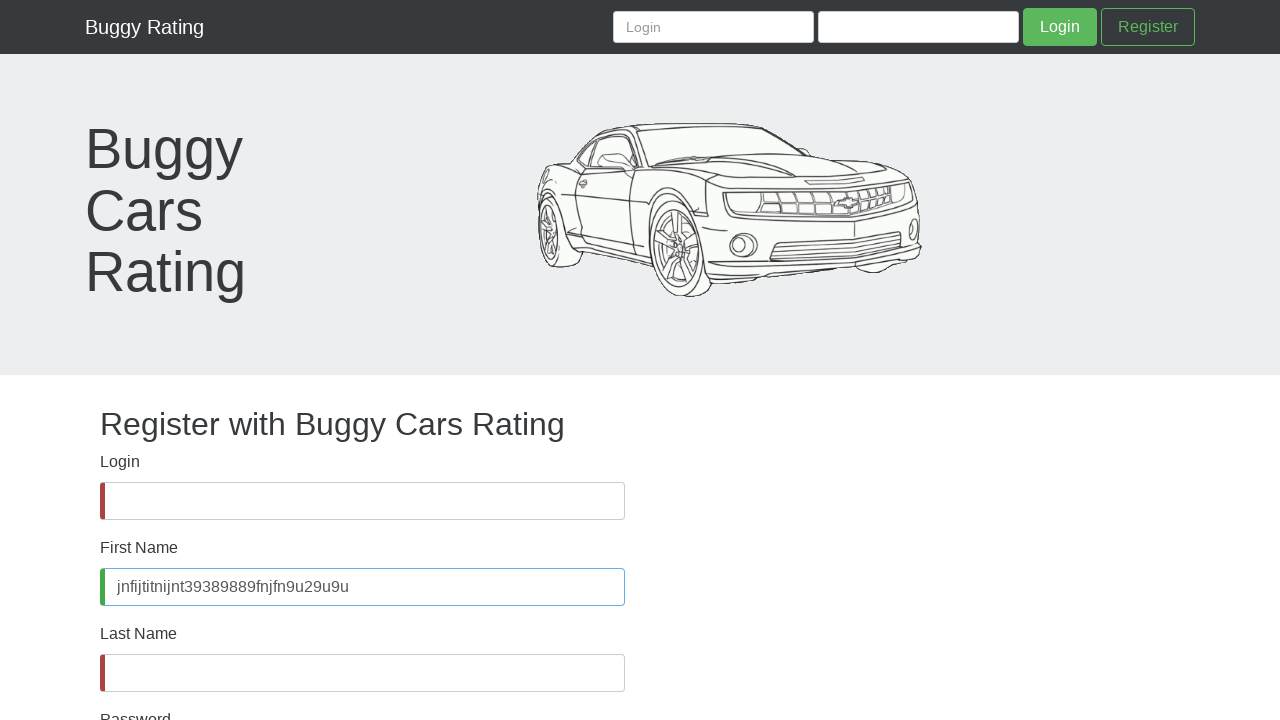

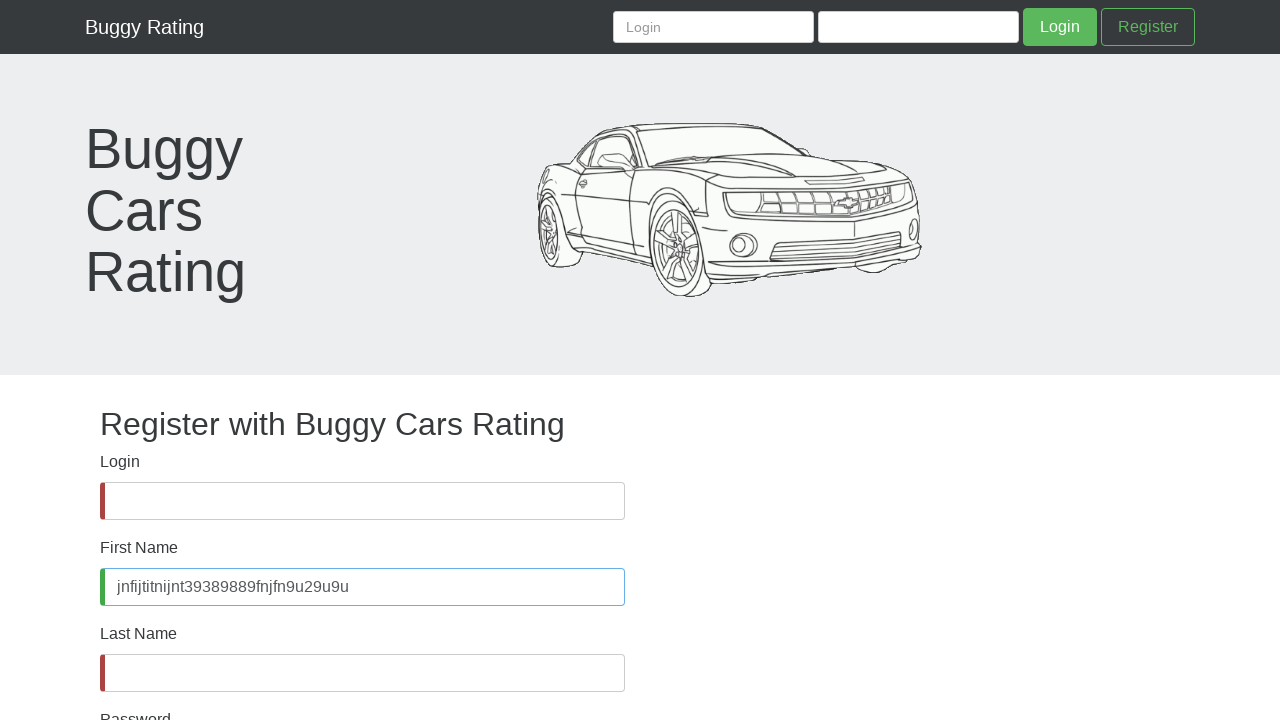